Tests dynamic content loading by clicking a button and waiting for specific text to appear

Starting URL: https://training-support.net/webelements/dynamic-content

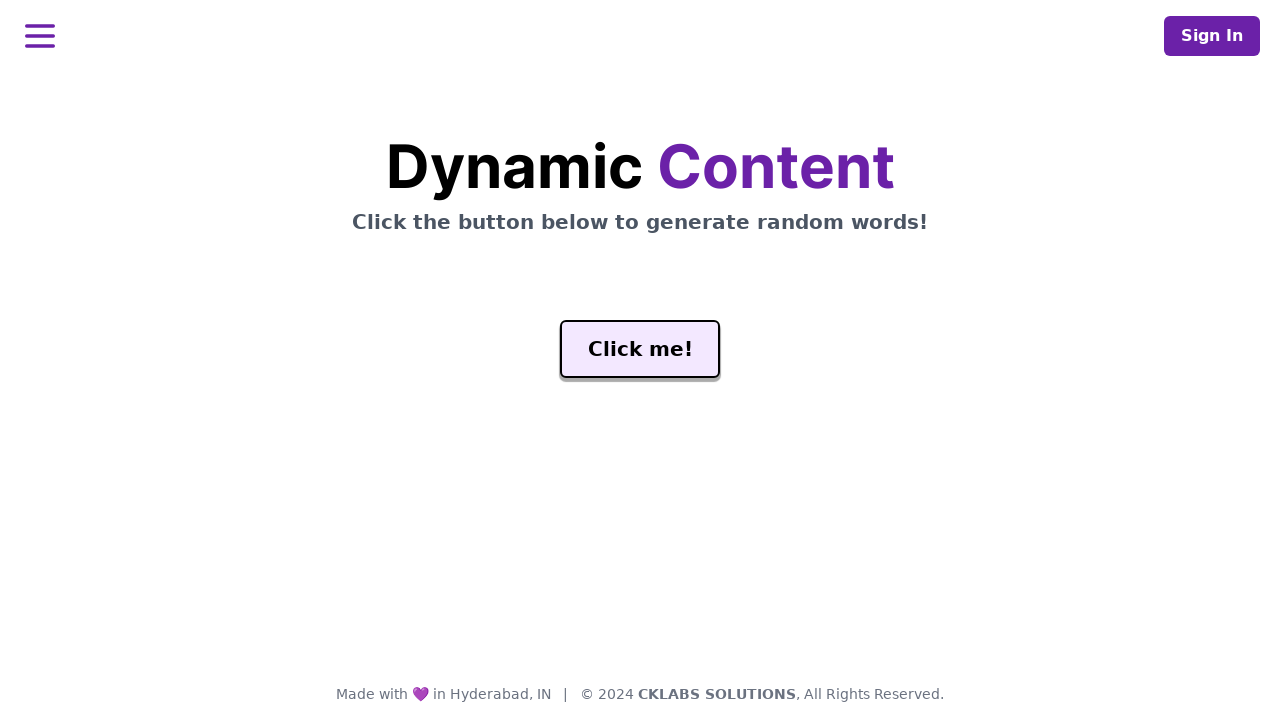

Clicked the 'Click me!' button to trigger dynamic content loading at (640, 349) on #genButton
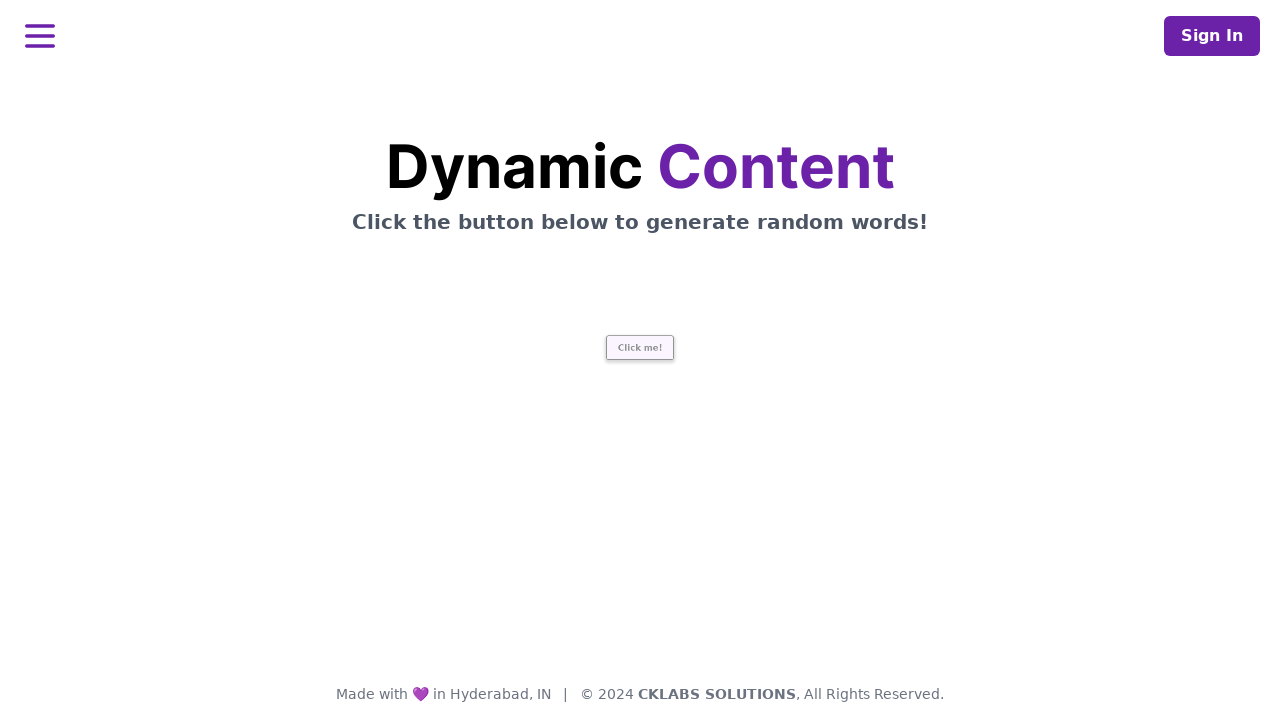

Waited for 'release' text to appear in dynamic content
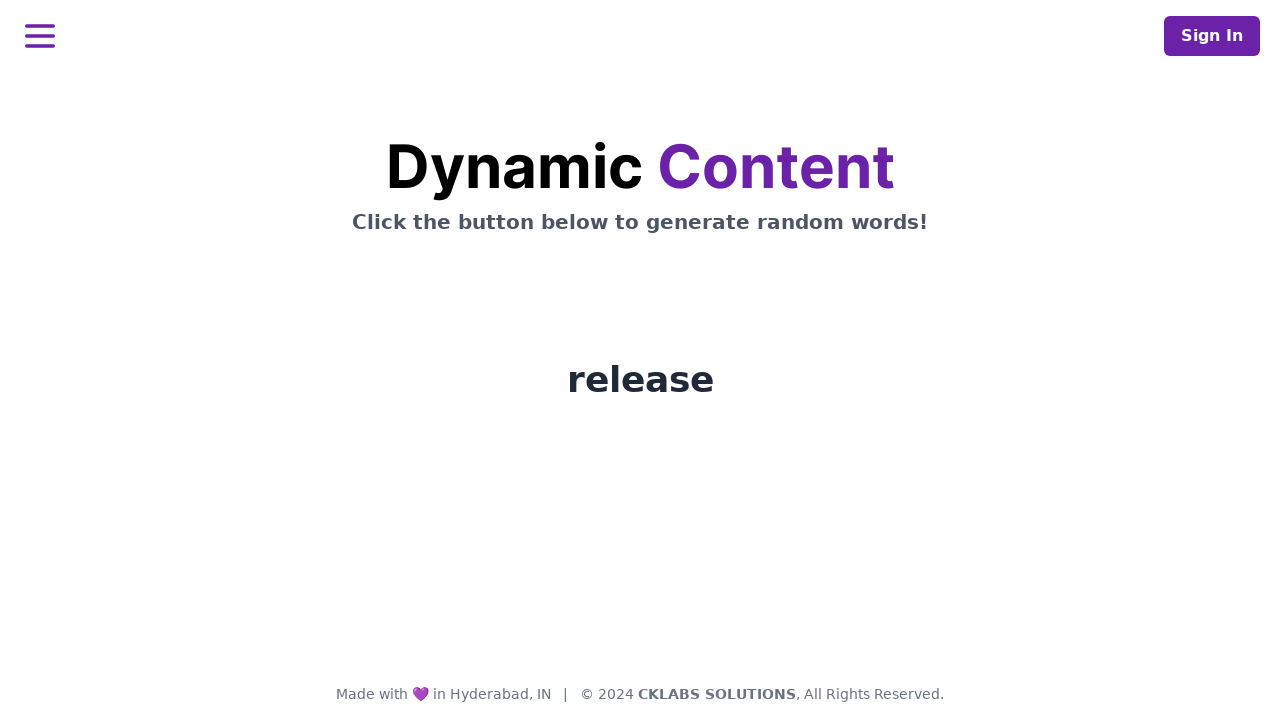

Retrieved dynamic content text: release
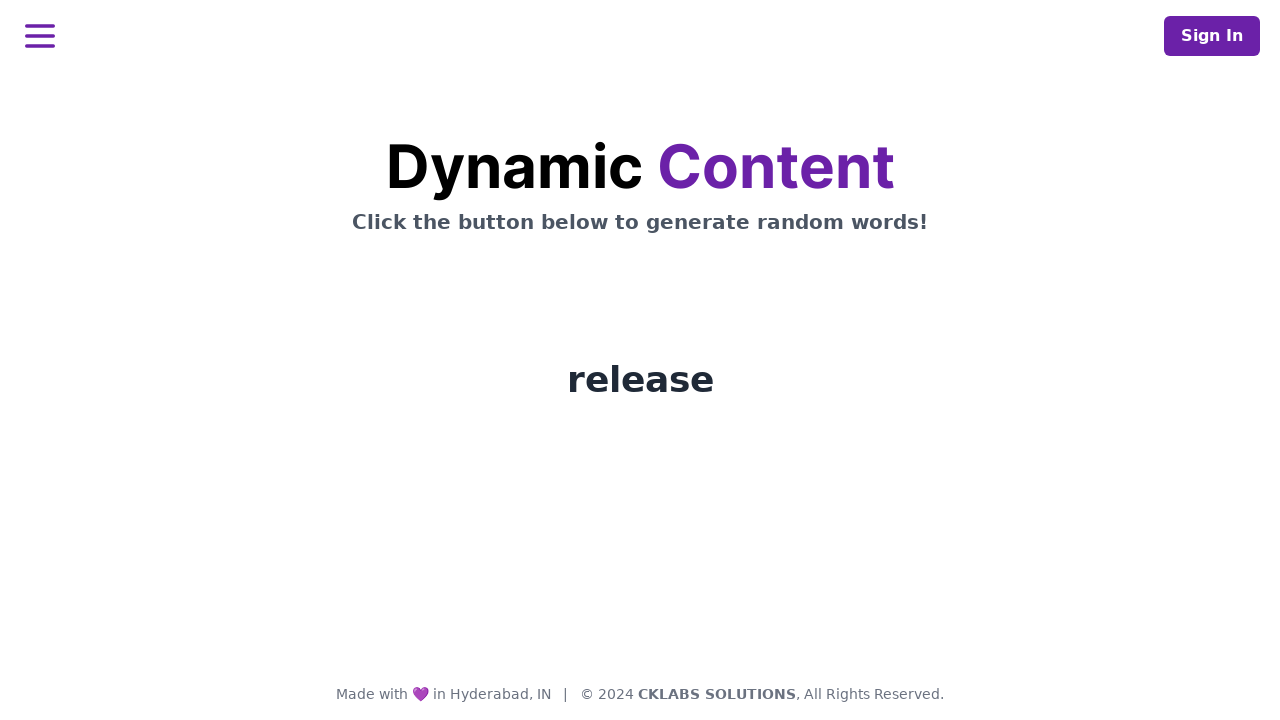

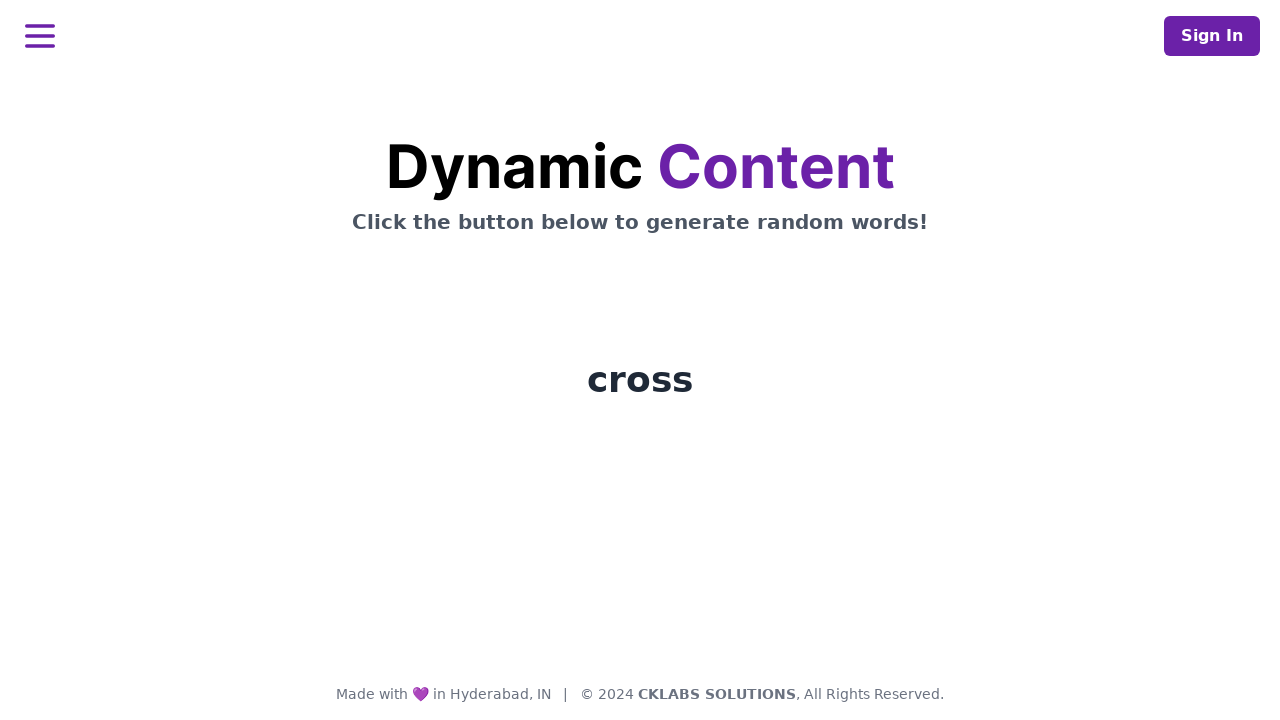